Tests CSS pseudo-class selectors including text matching, visibility, and nth-match

Starting URL: https://bootswatch.com/default

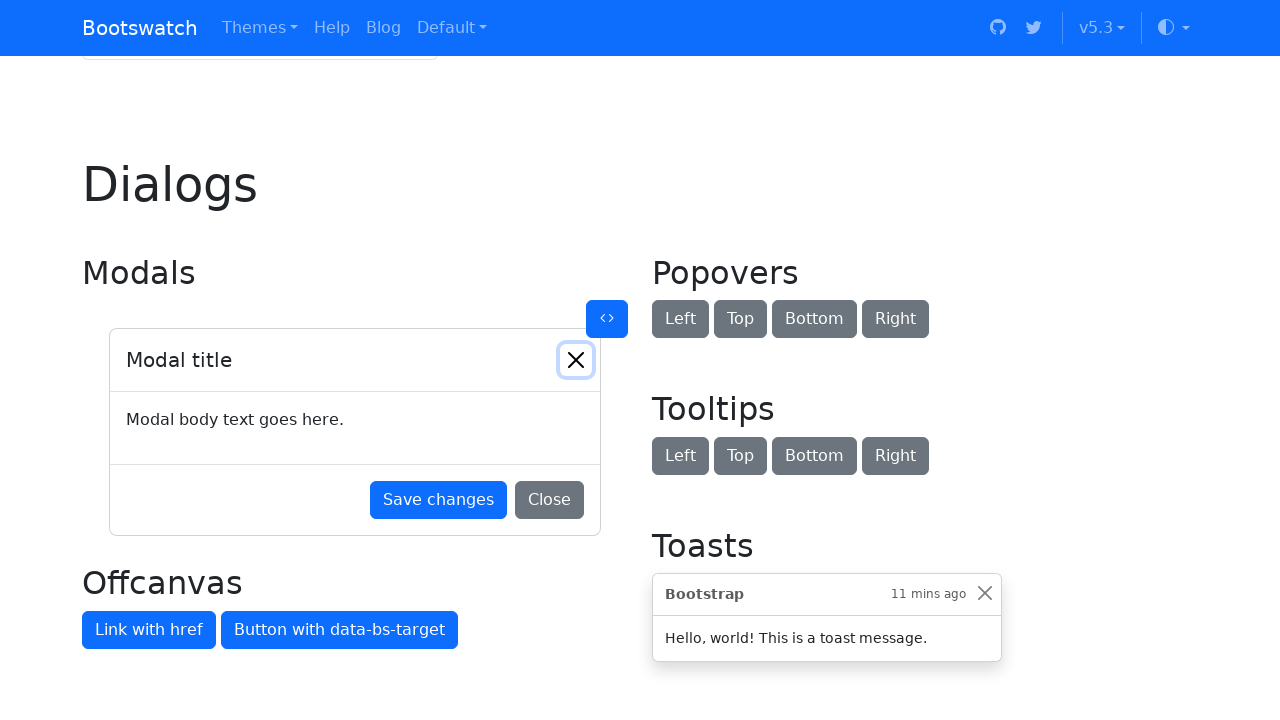

Located and highlighted h1 tags containing 'Nav' text
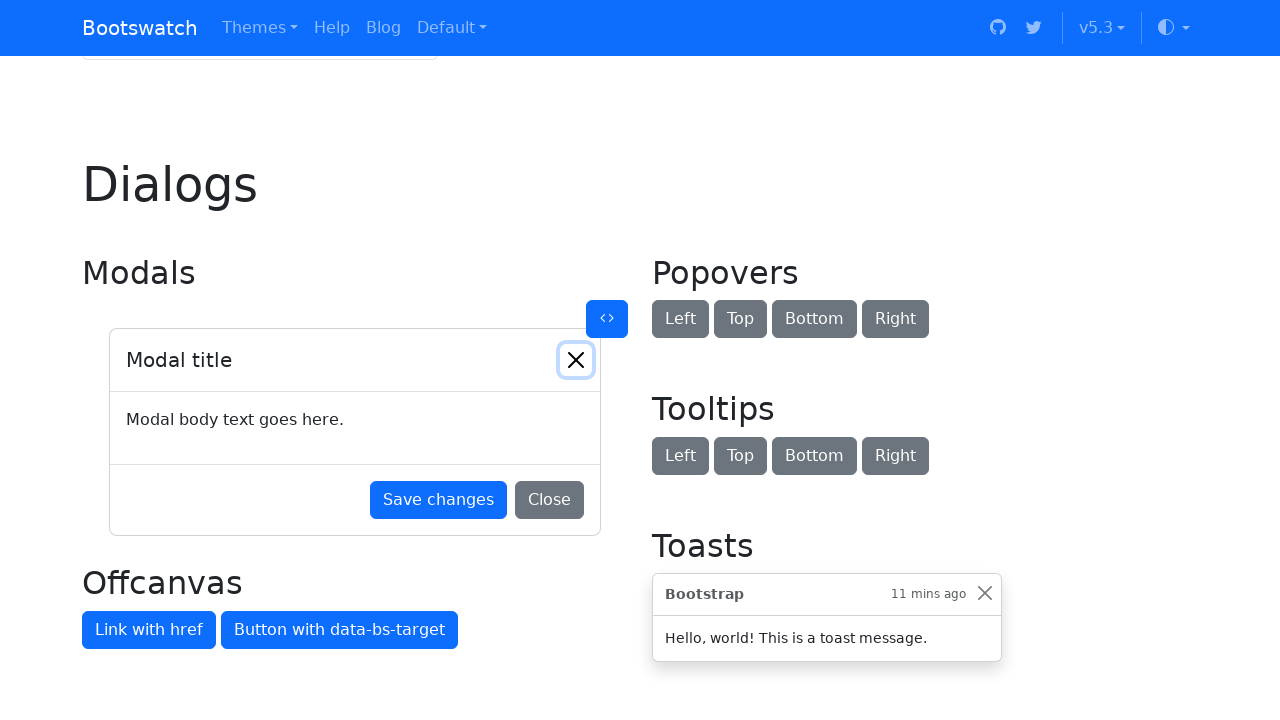

Located and highlighted h1 tags with exact text 'Nav'
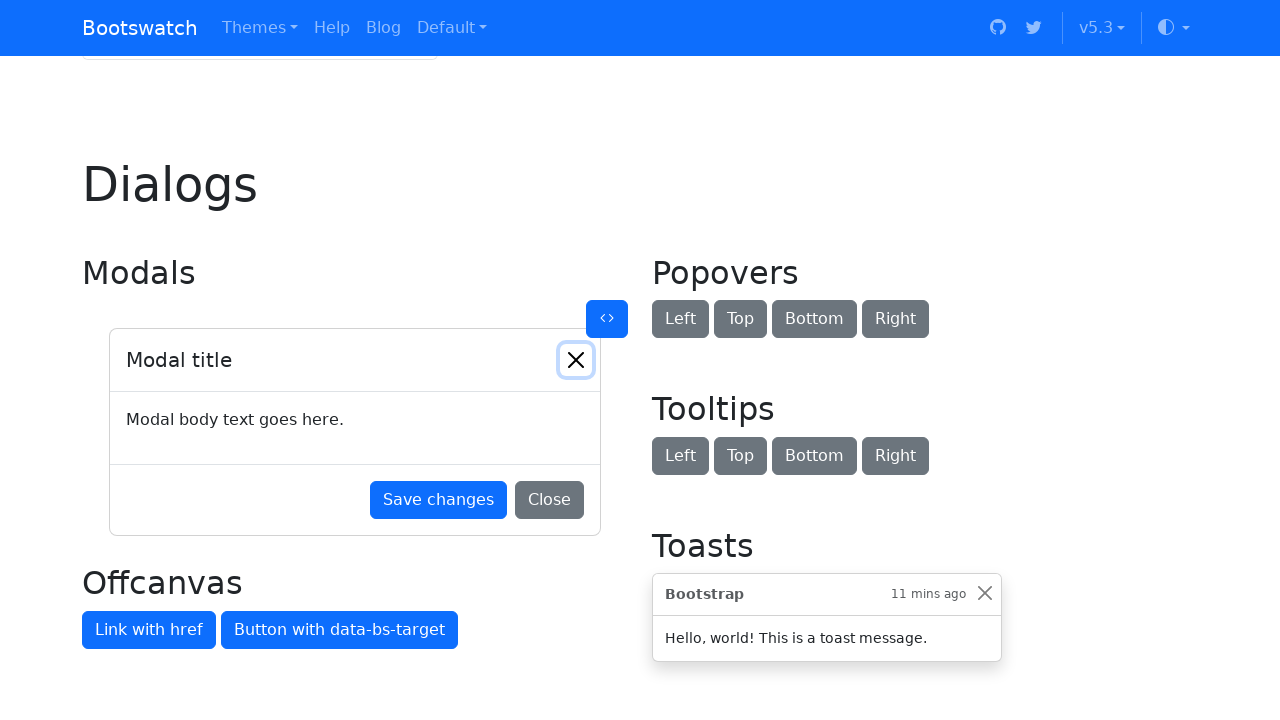

Located and highlighted visible dropdown menu element
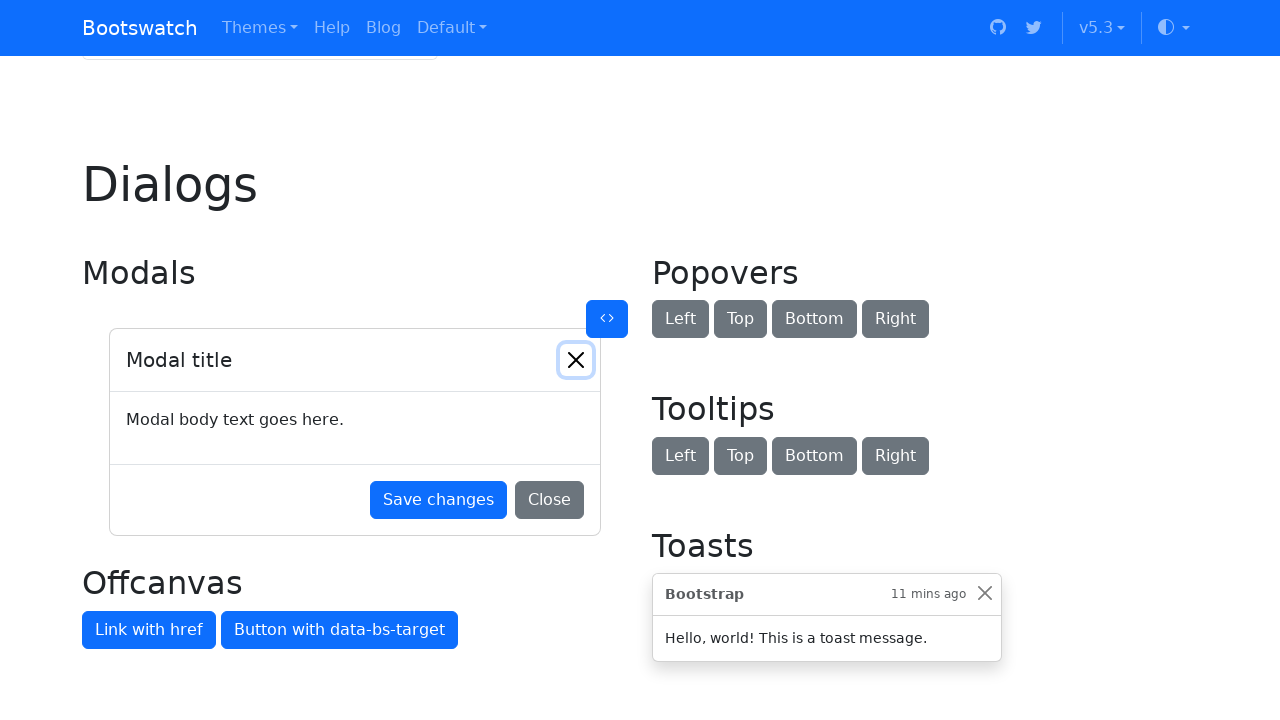

Located and highlighted the 4th primary button using nth-match pseudo-class
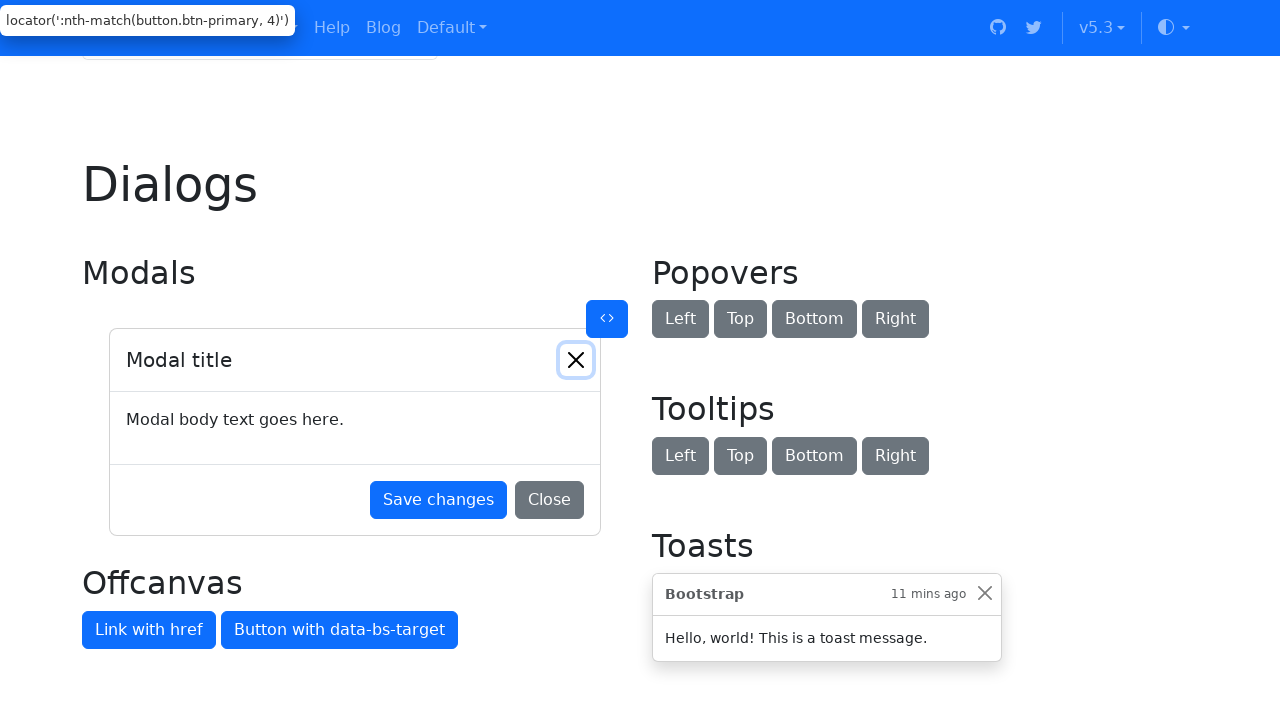

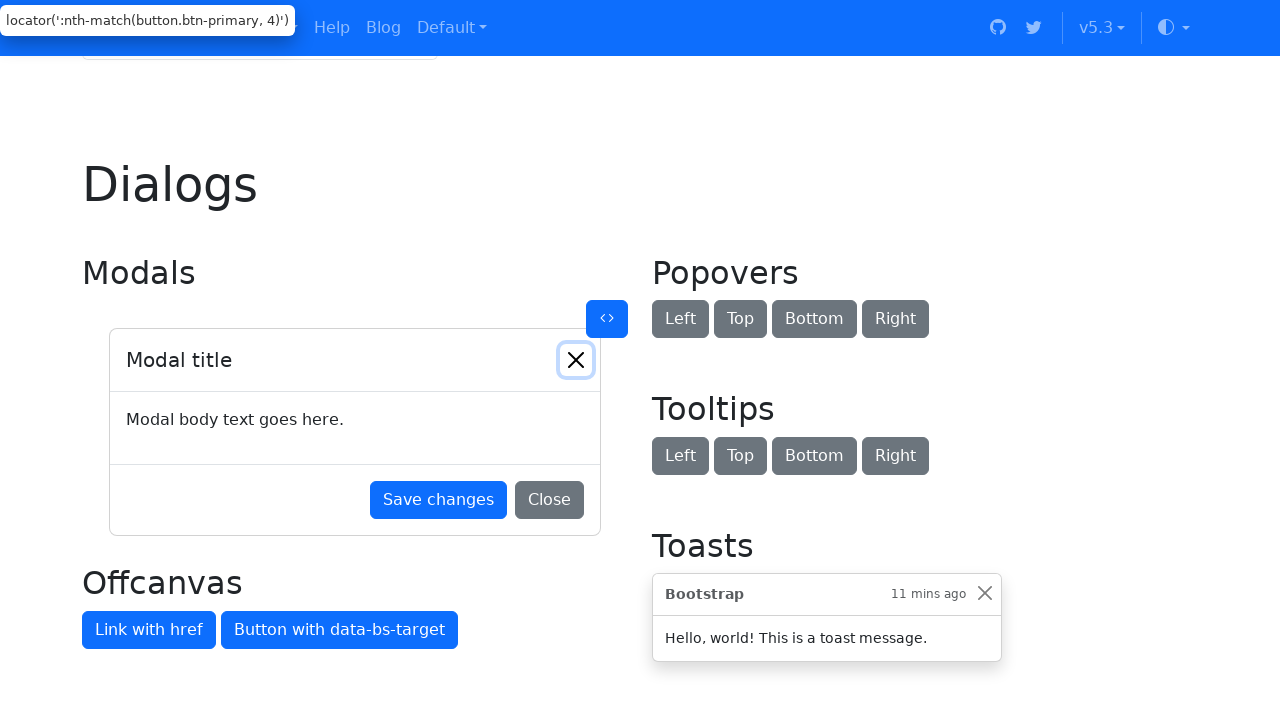